Tests filtering to show only completed items

Starting URL: https://demo.playwright.dev/todomvc

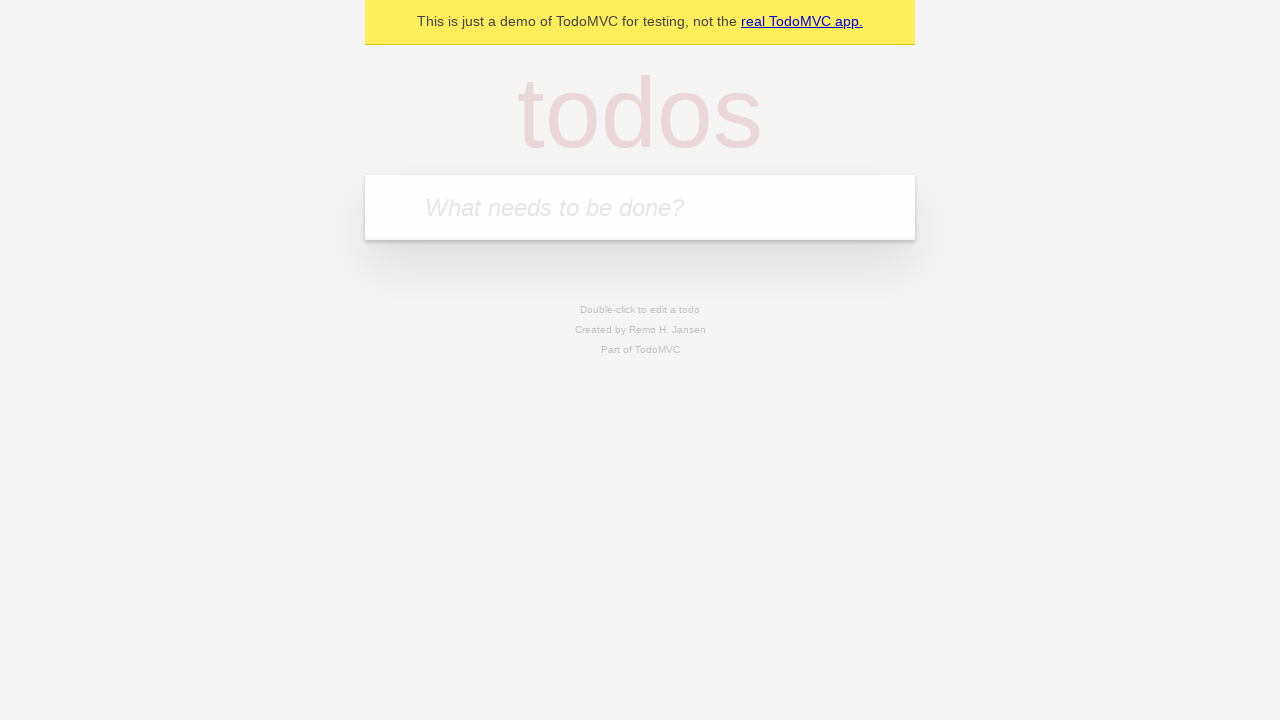

Filled todo input with 'buy some cheese' on internal:attr=[placeholder="What needs to be done?"i]
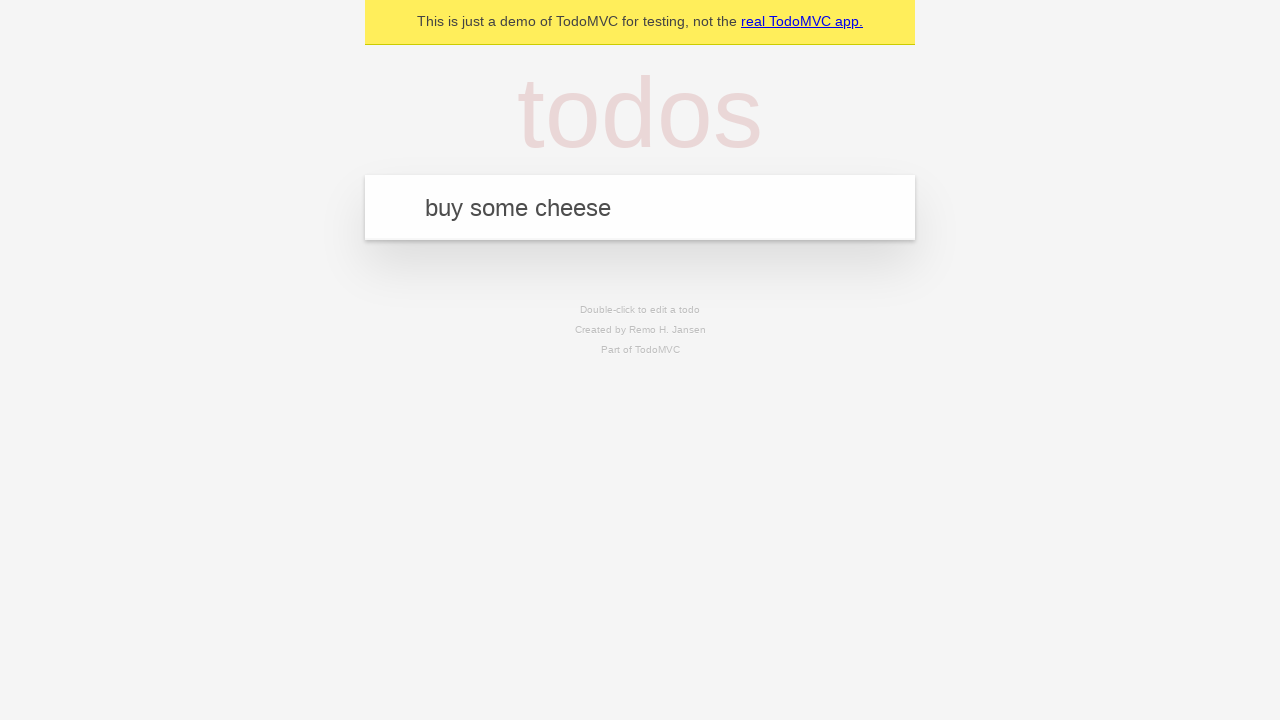

Pressed Enter to add first todo on internal:attr=[placeholder="What needs to be done?"i]
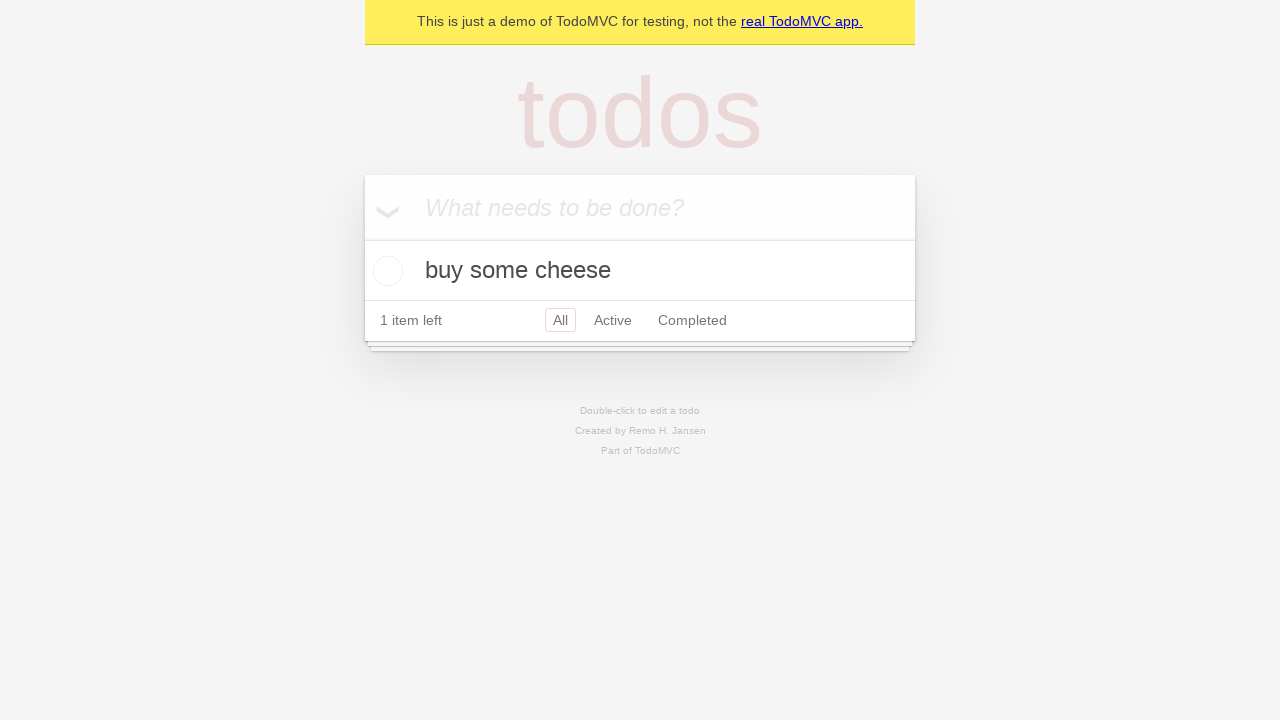

Filled todo input with 'feed the cat' on internal:attr=[placeholder="What needs to be done?"i]
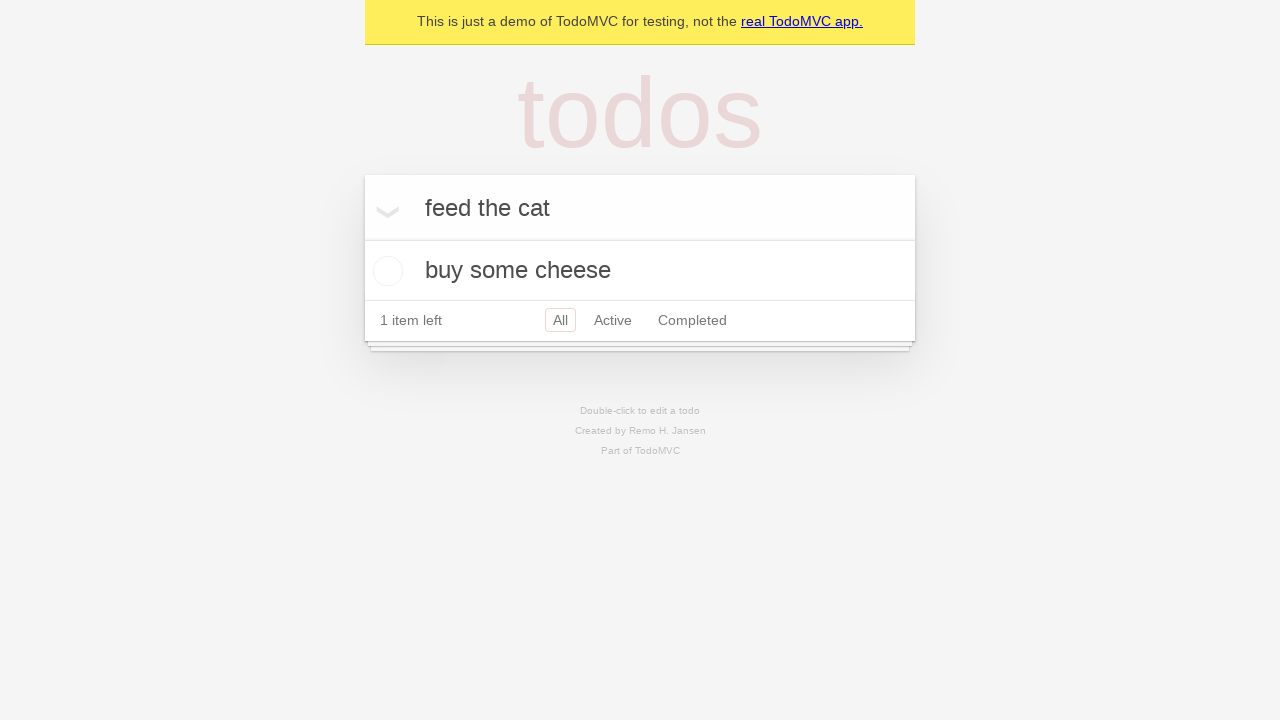

Pressed Enter to add second todo on internal:attr=[placeholder="What needs to be done?"i]
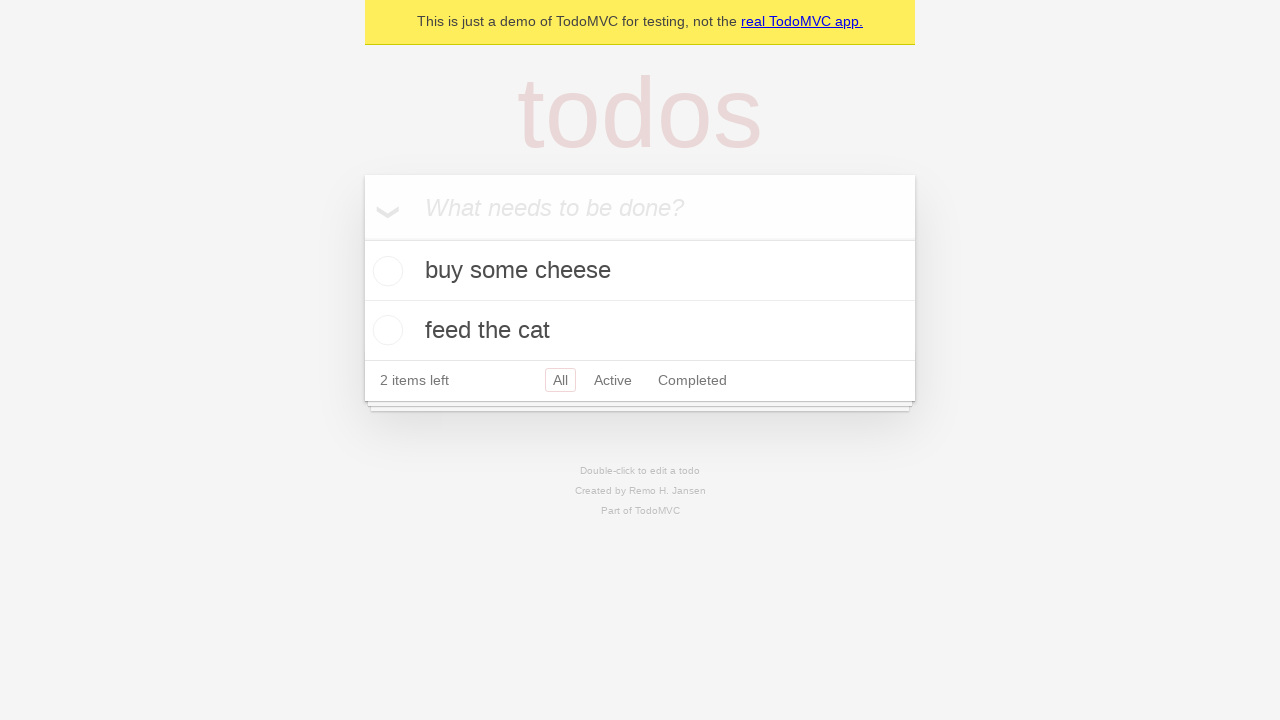

Filled todo input with 'book a doctors appointment' on internal:attr=[placeholder="What needs to be done?"i]
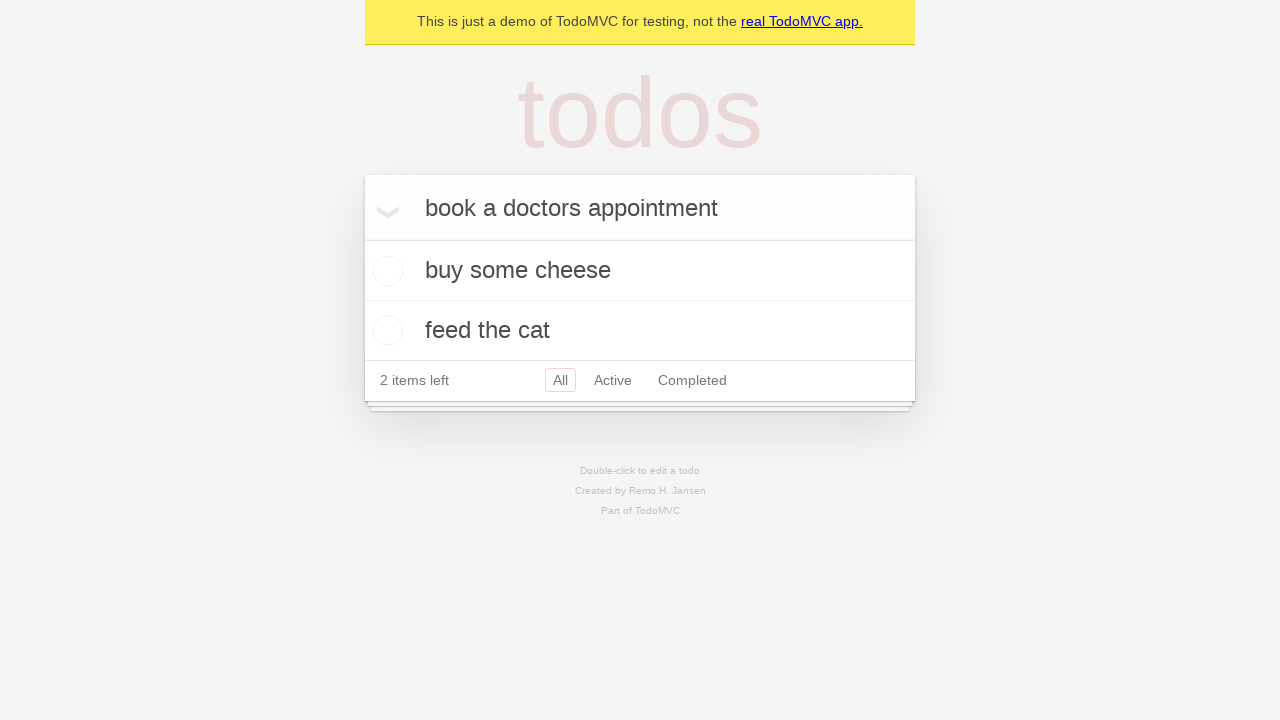

Pressed Enter to add third todo on internal:attr=[placeholder="What needs to be done?"i]
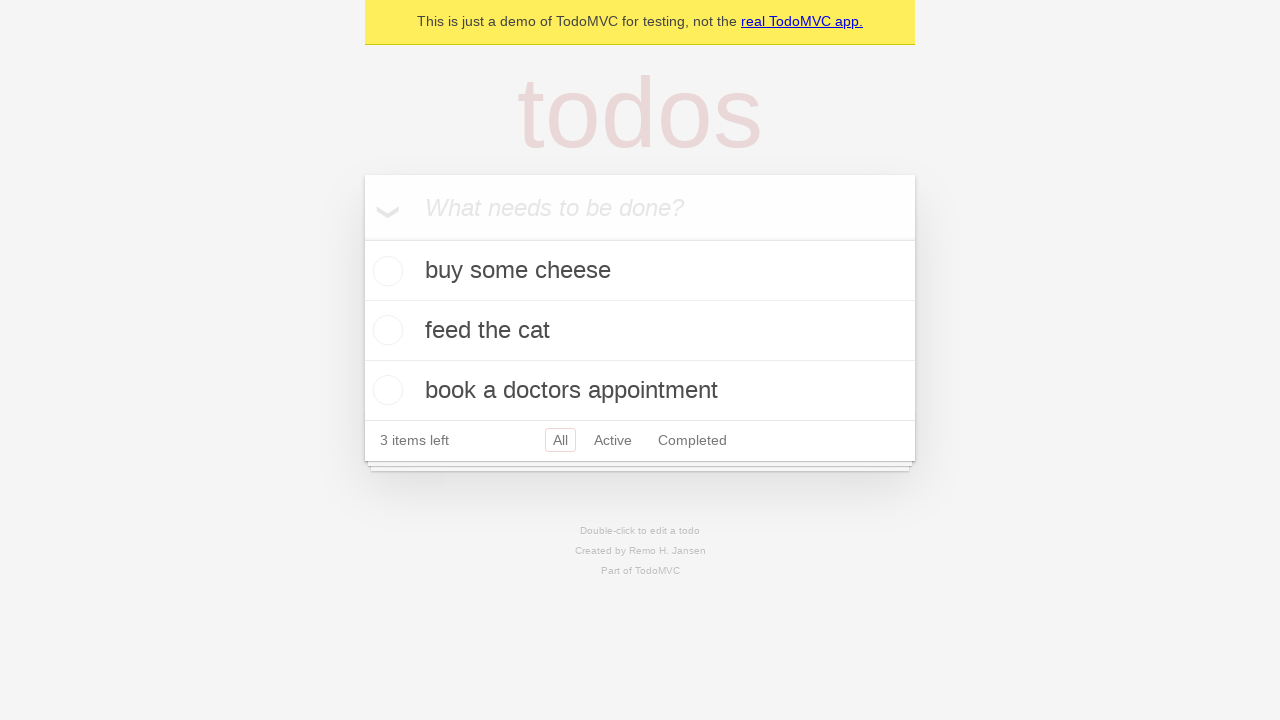

Checked the second todo item to mark it as completed at (385, 330) on internal:testid=[data-testid="todo-item"s] >> nth=1 >> internal:role=checkbox
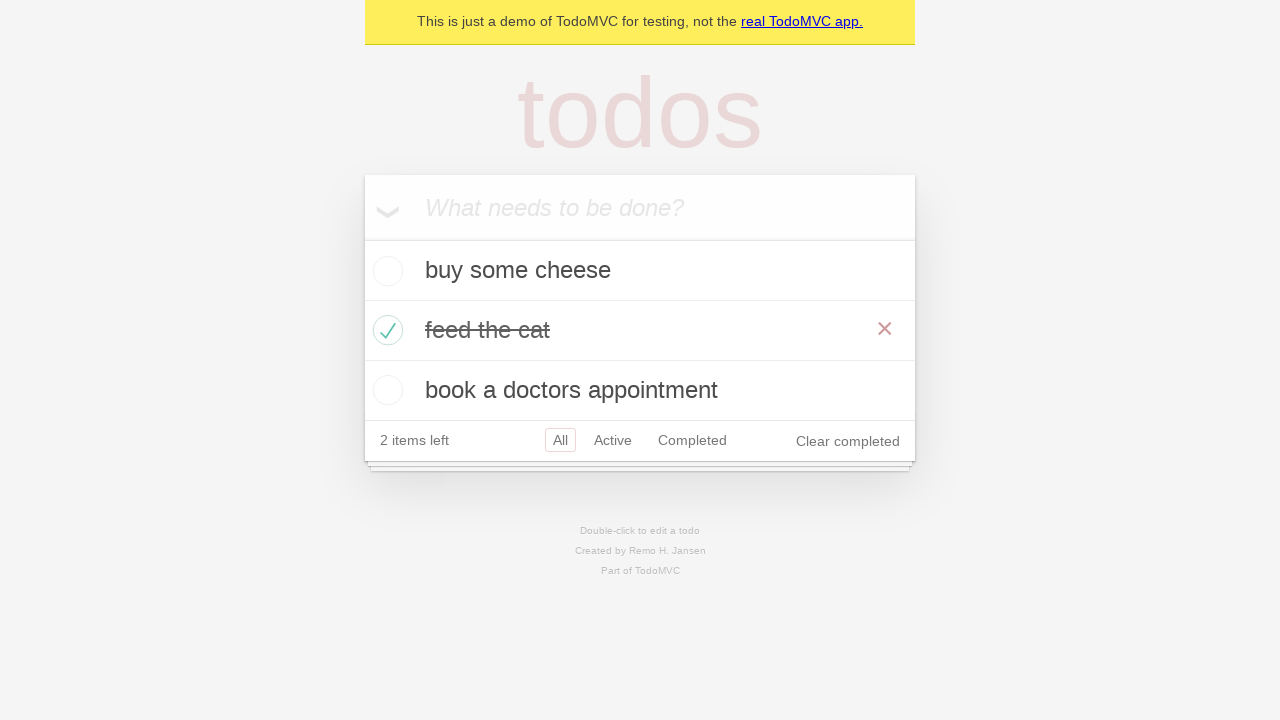

Clicked Completed filter link to display only completed items at (692, 440) on internal:role=link[name="Completed"i]
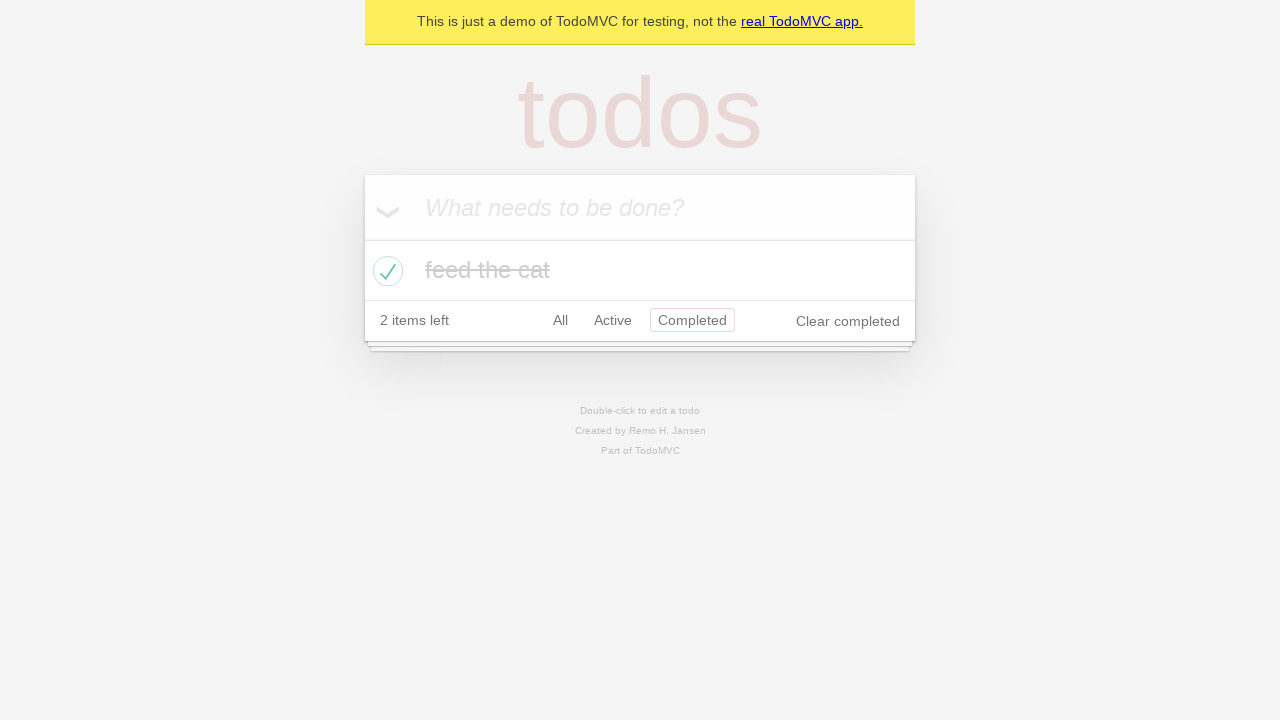

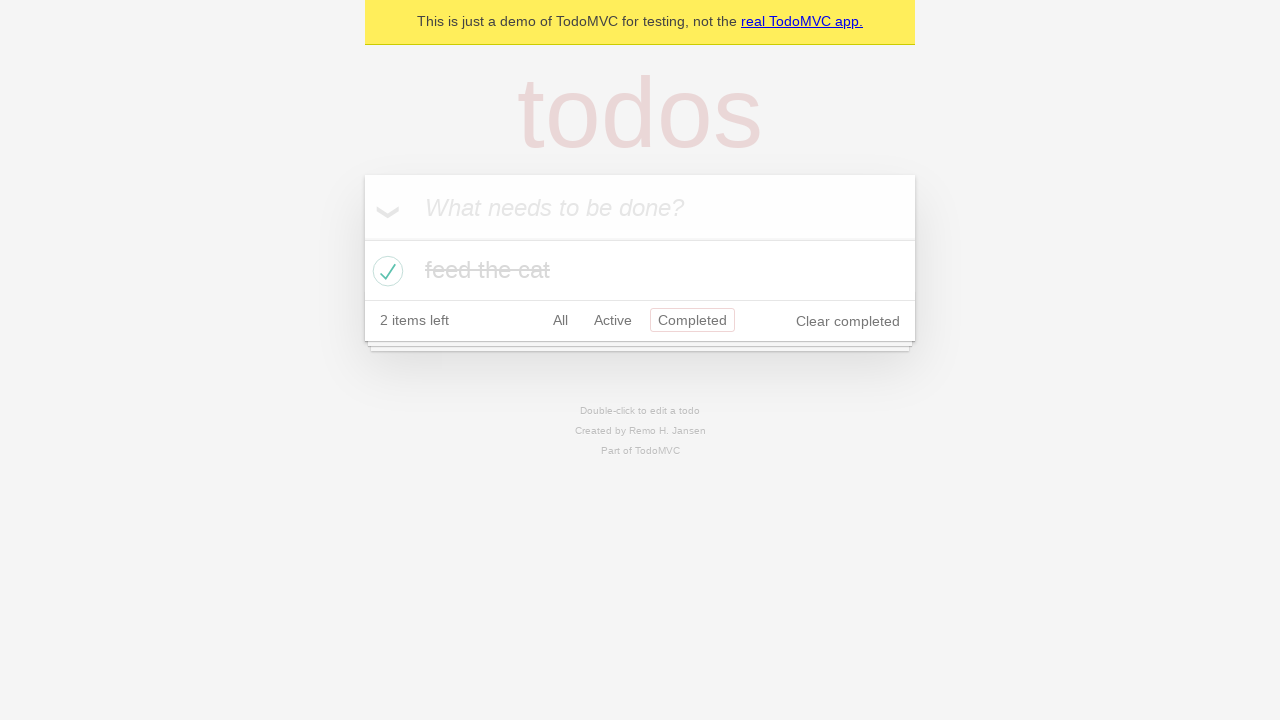